Tests a sequence of dynamically appearing buttons by clicking each one in order, waiting for the next button to appear before clicking it.

Starting URL: https://testpages.herokuapp.com/styled/dynamic-buttons-simple.html

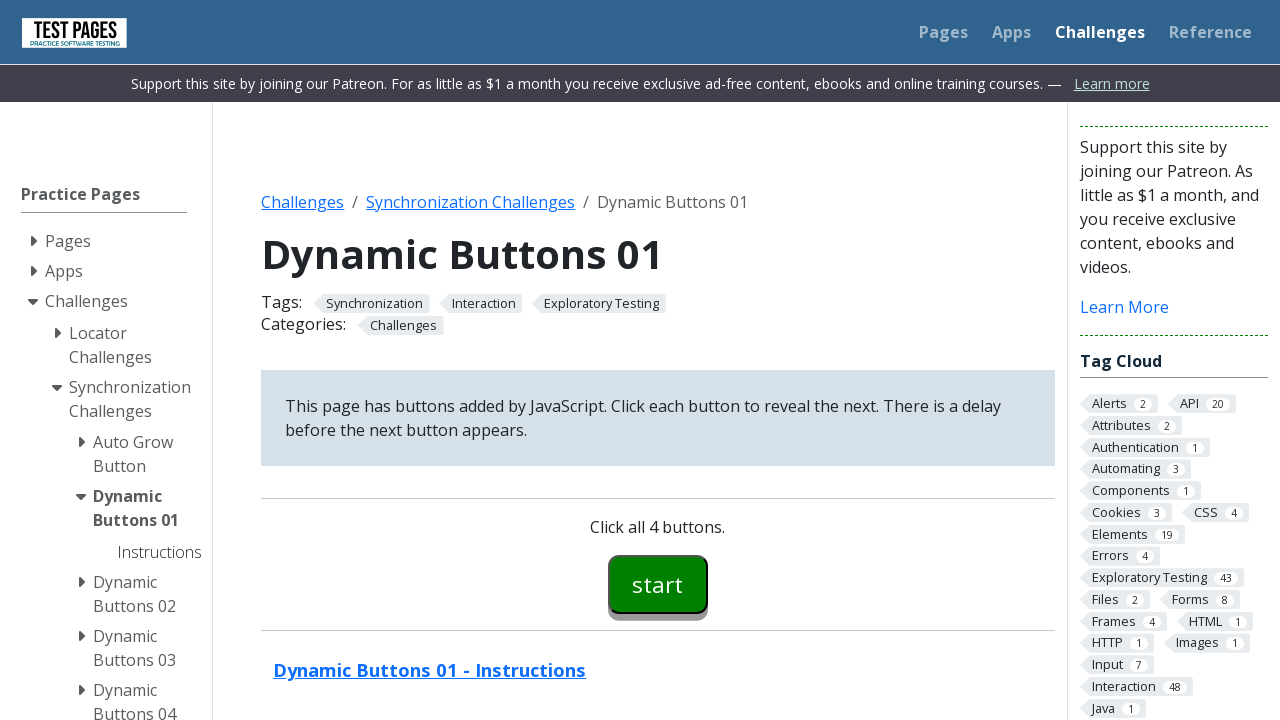

Clicked the first button at (658, 584) on #button00
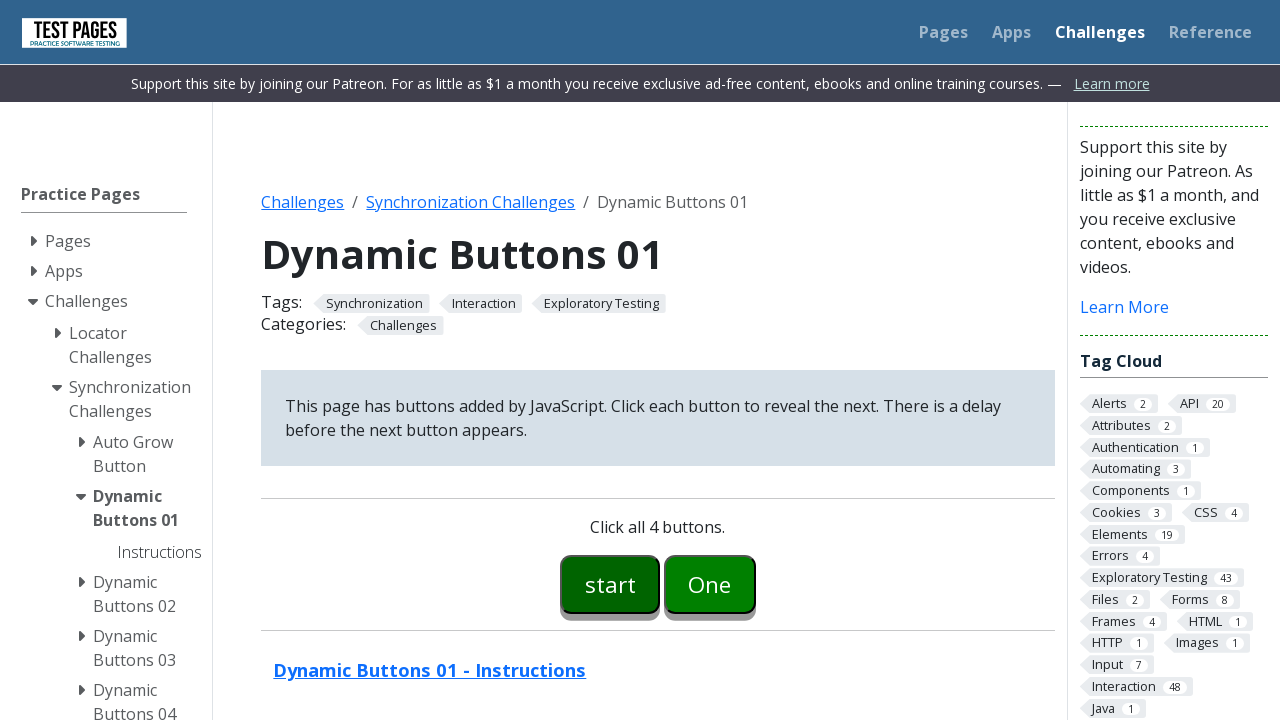

Clicked the second button at (710, 584) on #button01
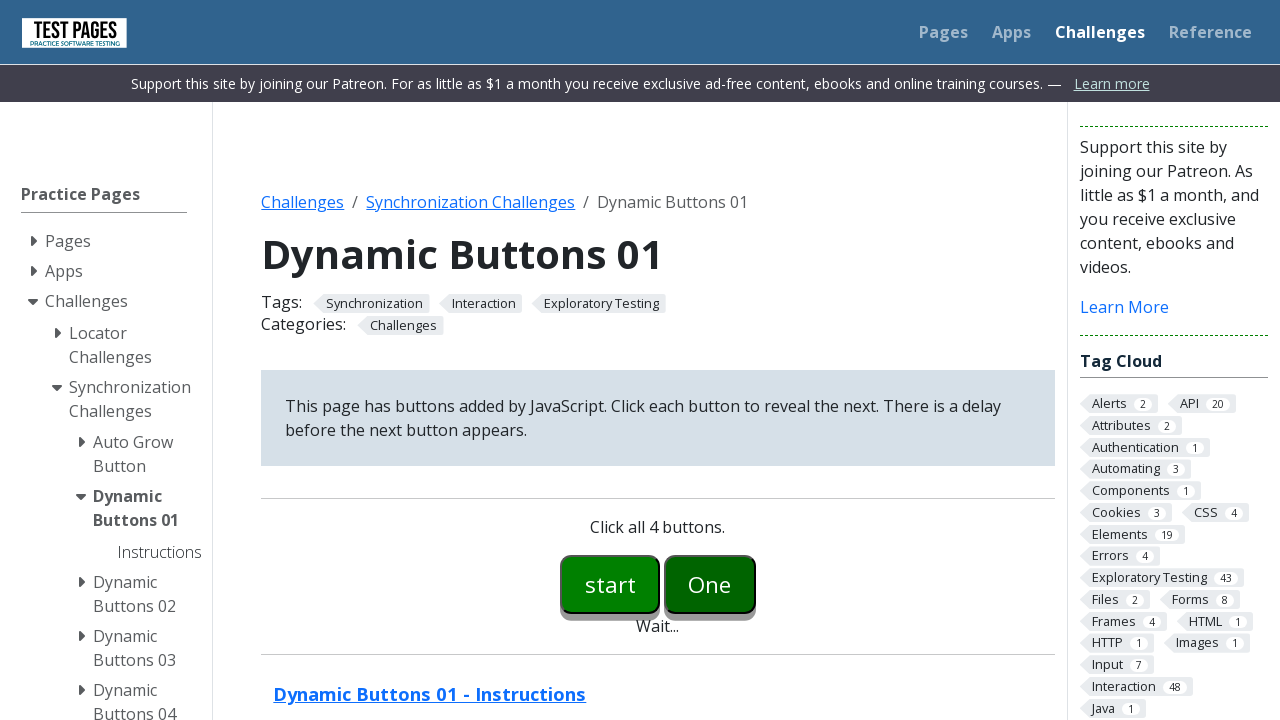

Waited for the third button to appear
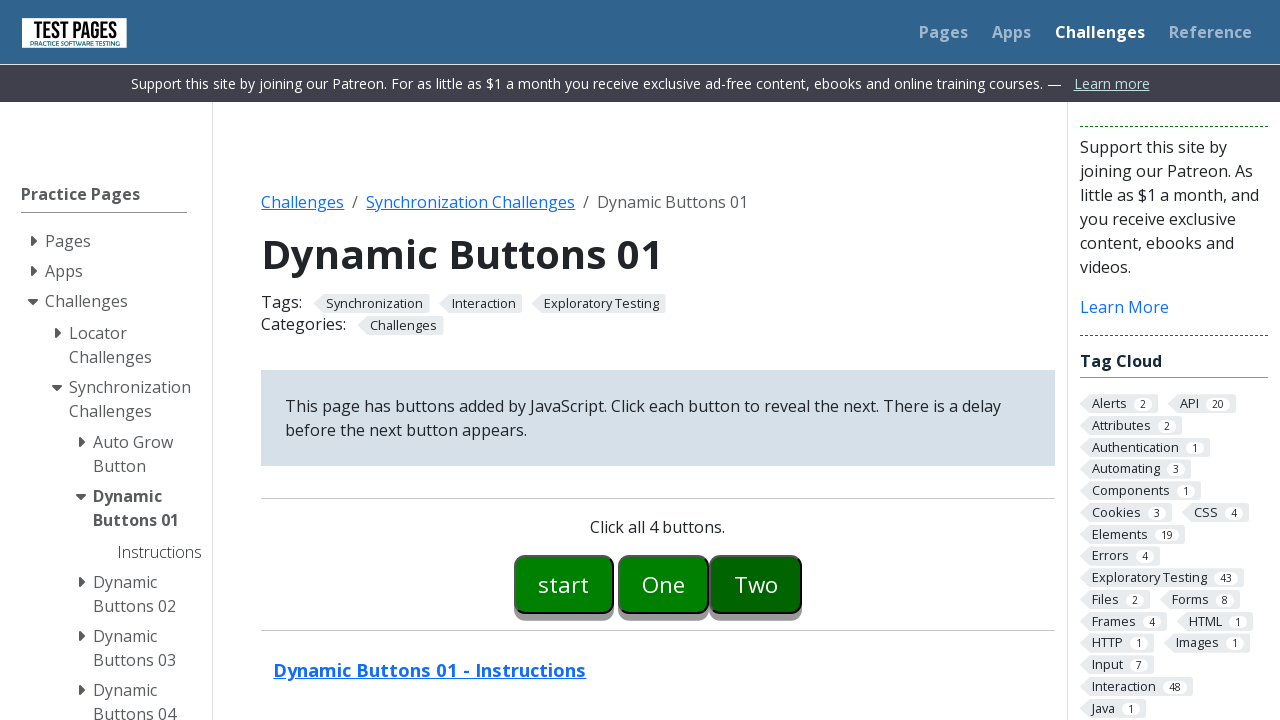

Clicked the third button at (756, 584) on #button02
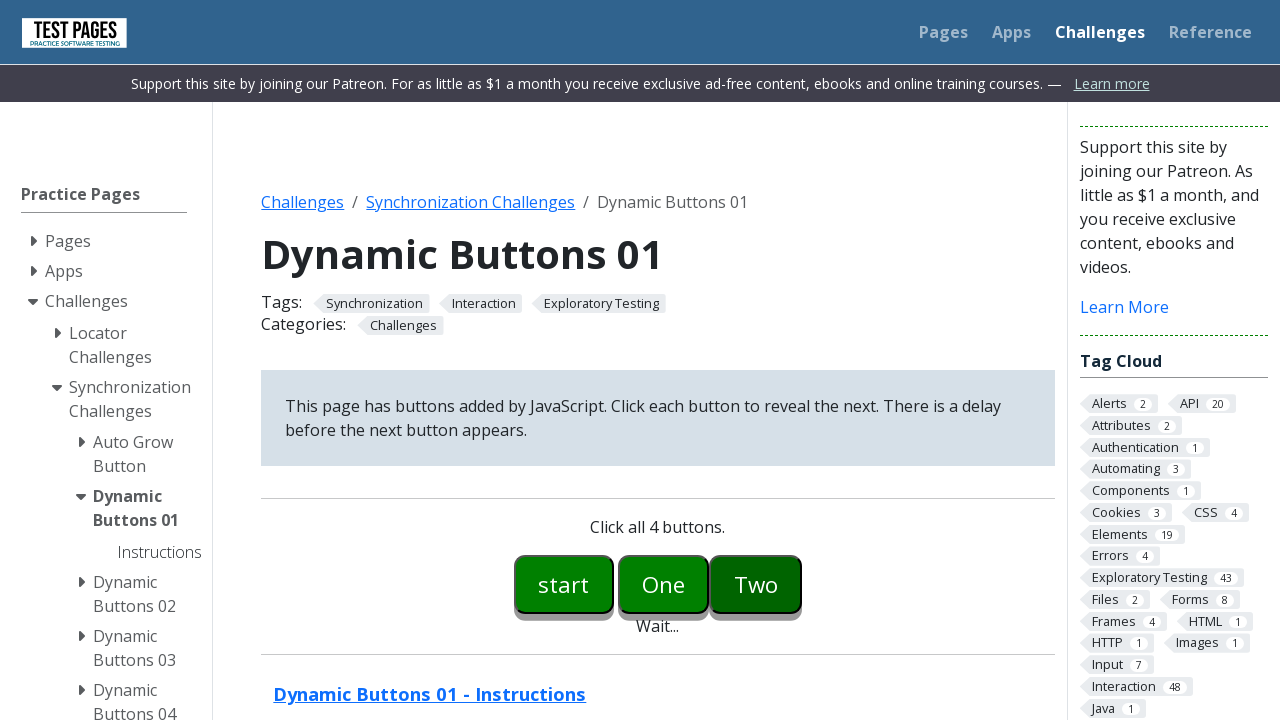

Waited for the fourth button to appear
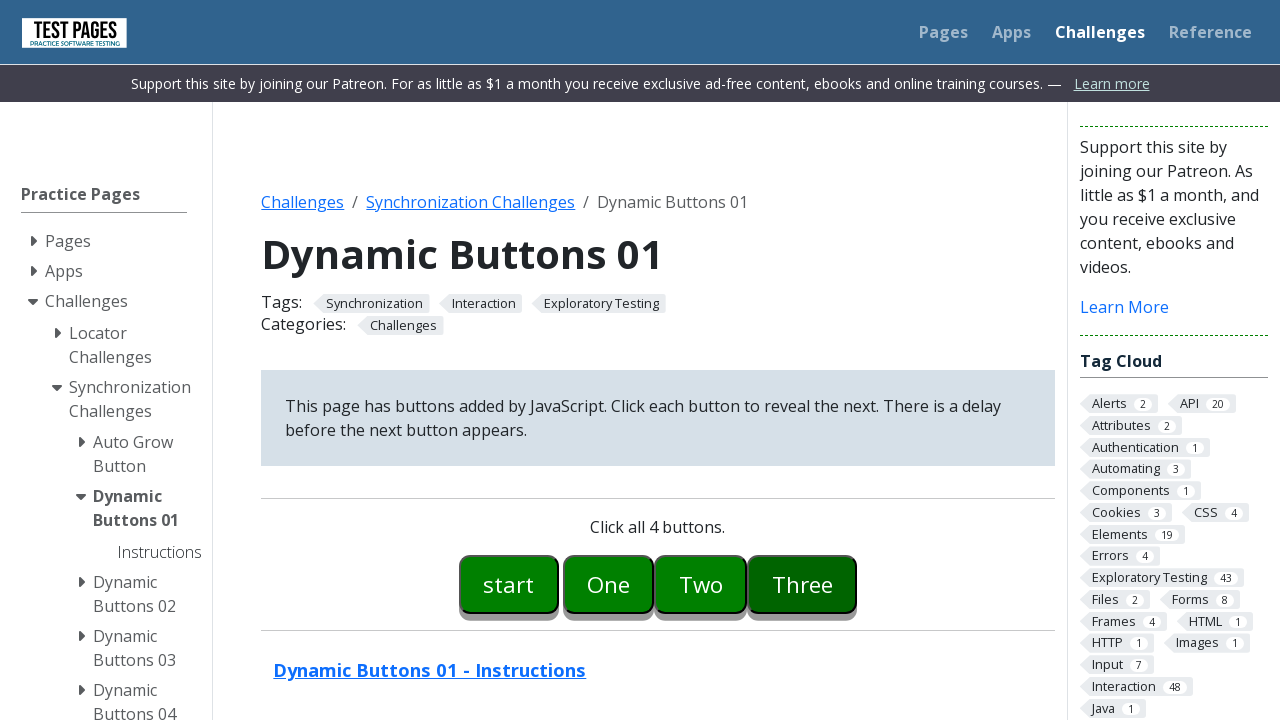

Clicked the fourth button at (802, 584) on #button03
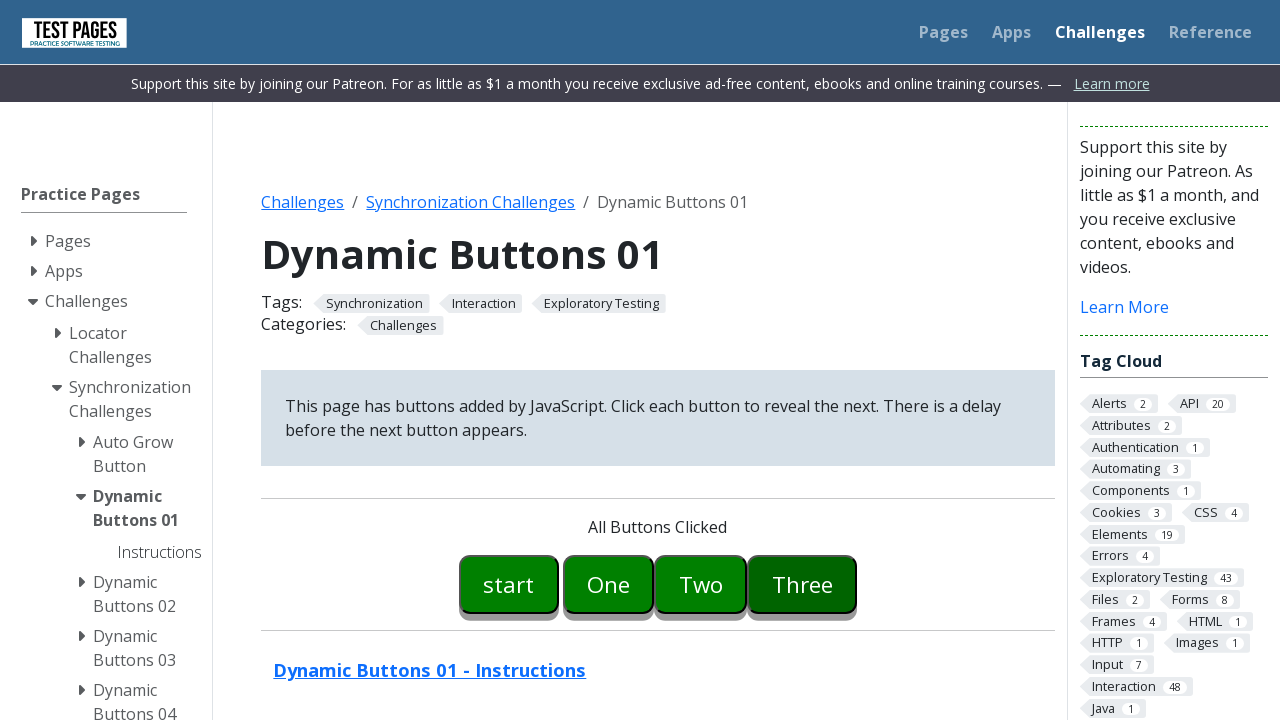

Verified button message is displayed
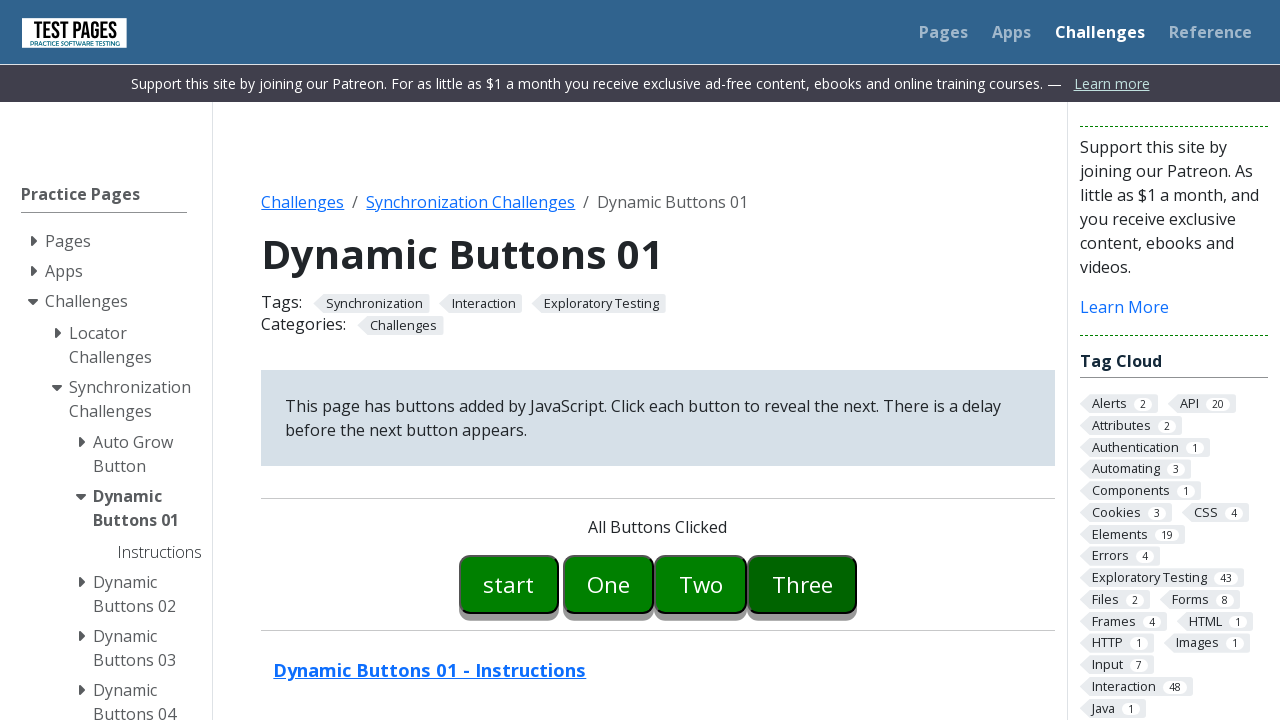

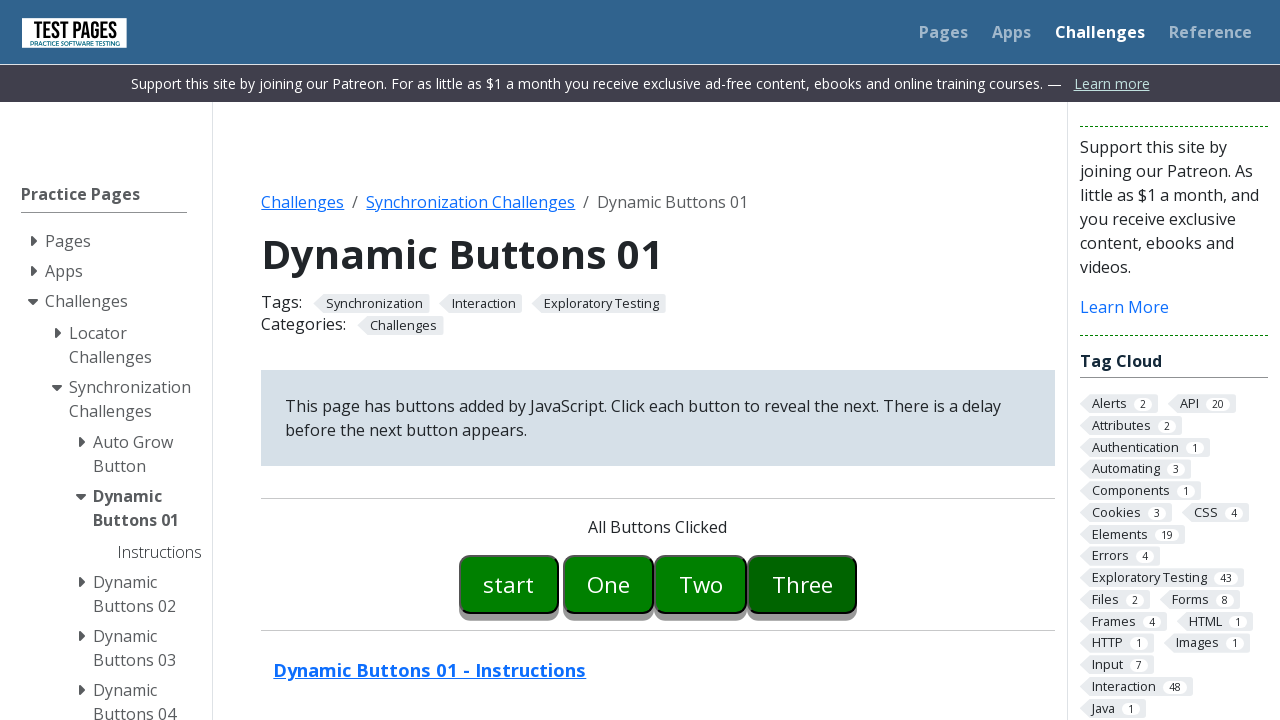